Tests that selecting car option "2" displays the gray car image.

Starting URL: https://borbely-dominik-peter.github.io/WebProjekt3/

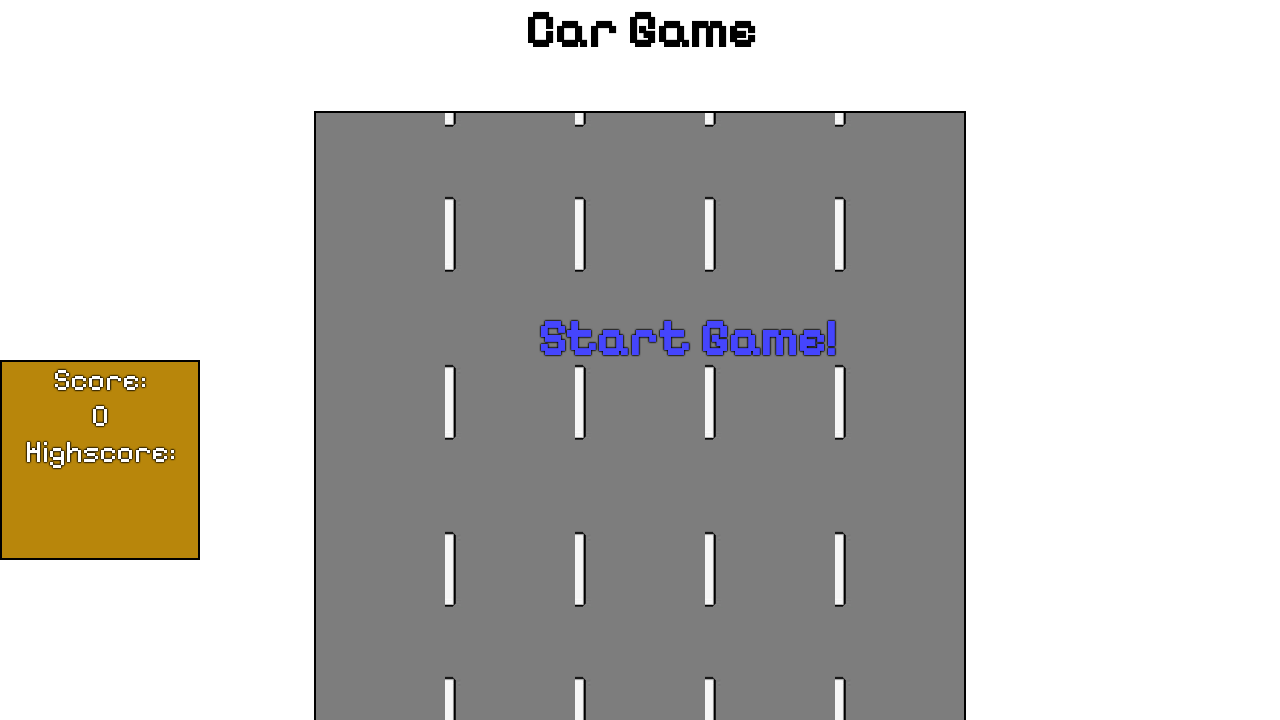

Set up dialog handler to accept car option '2'
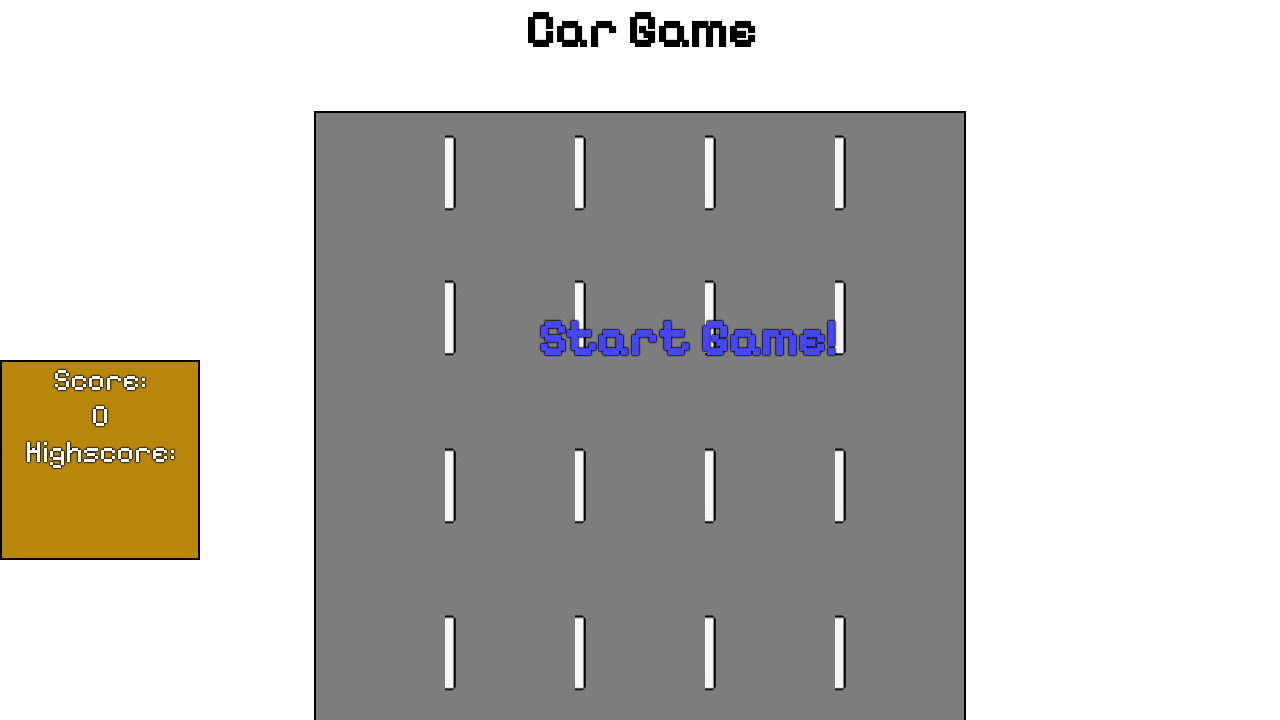

Clicked start game button at (687, 338) on #startText
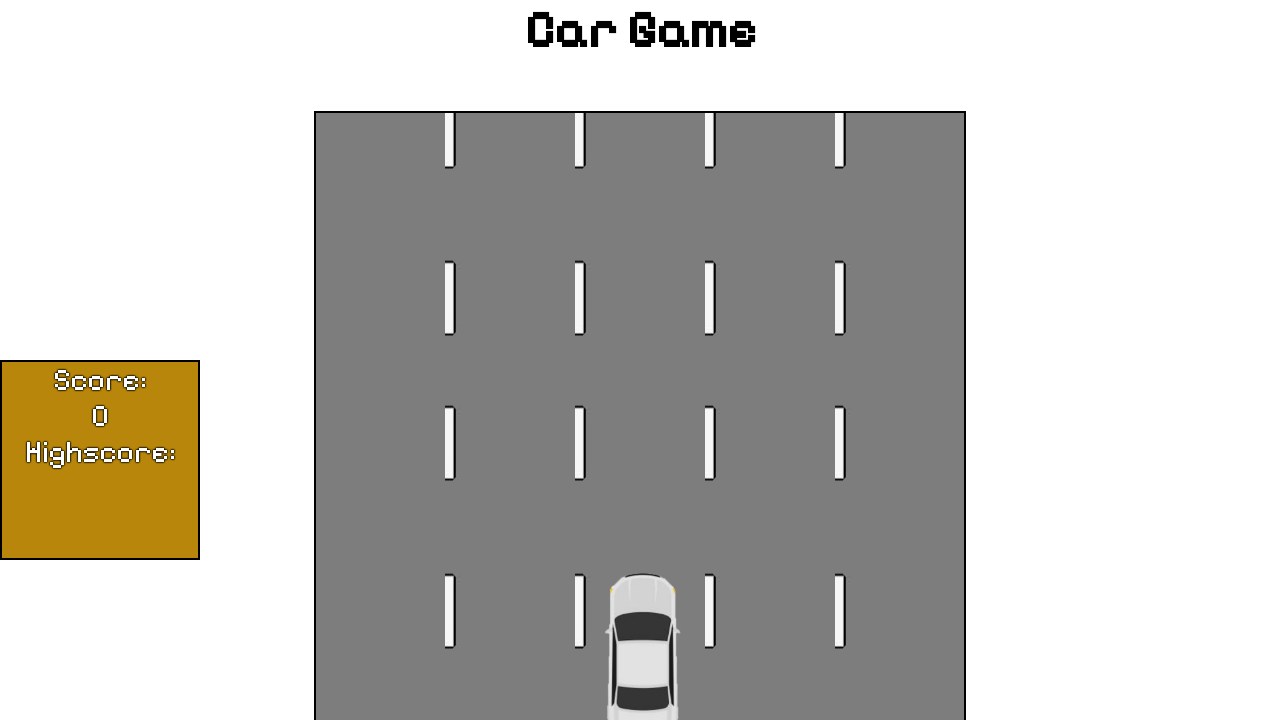

Gray car image loaded after selecting car option '2'
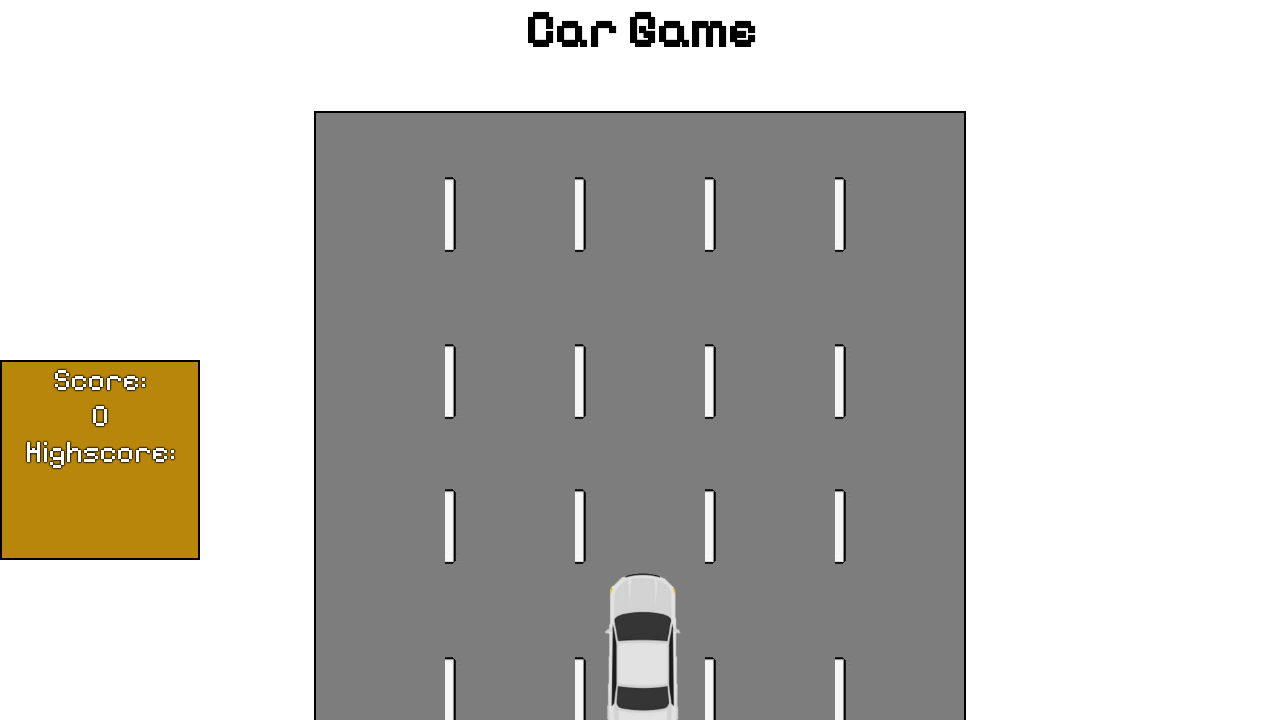

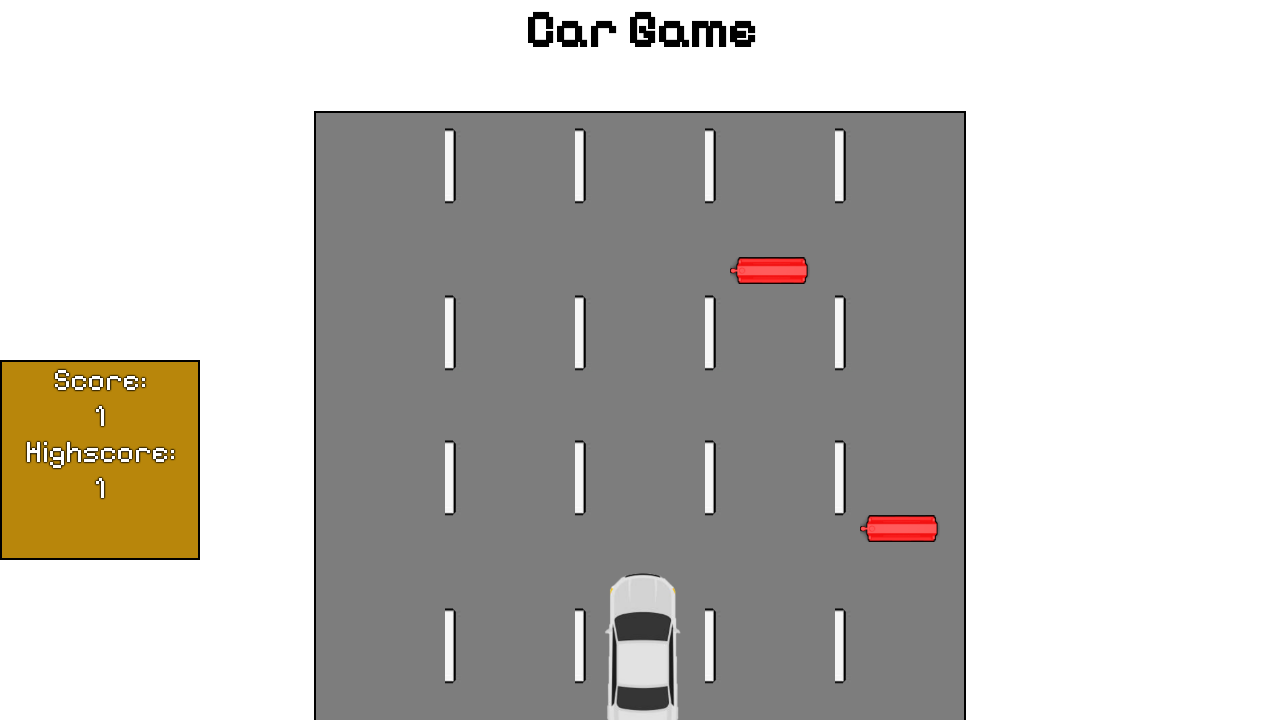